Tests keyboard events on a text box form by filling fields, using Ctrl+A to select all text in the current address field, Ctrl+C to copy, Tab to move to permanent address field, Ctrl+V to paste, then submitting the form with Enter key.

Starting URL: https://demoqa.com/text-box

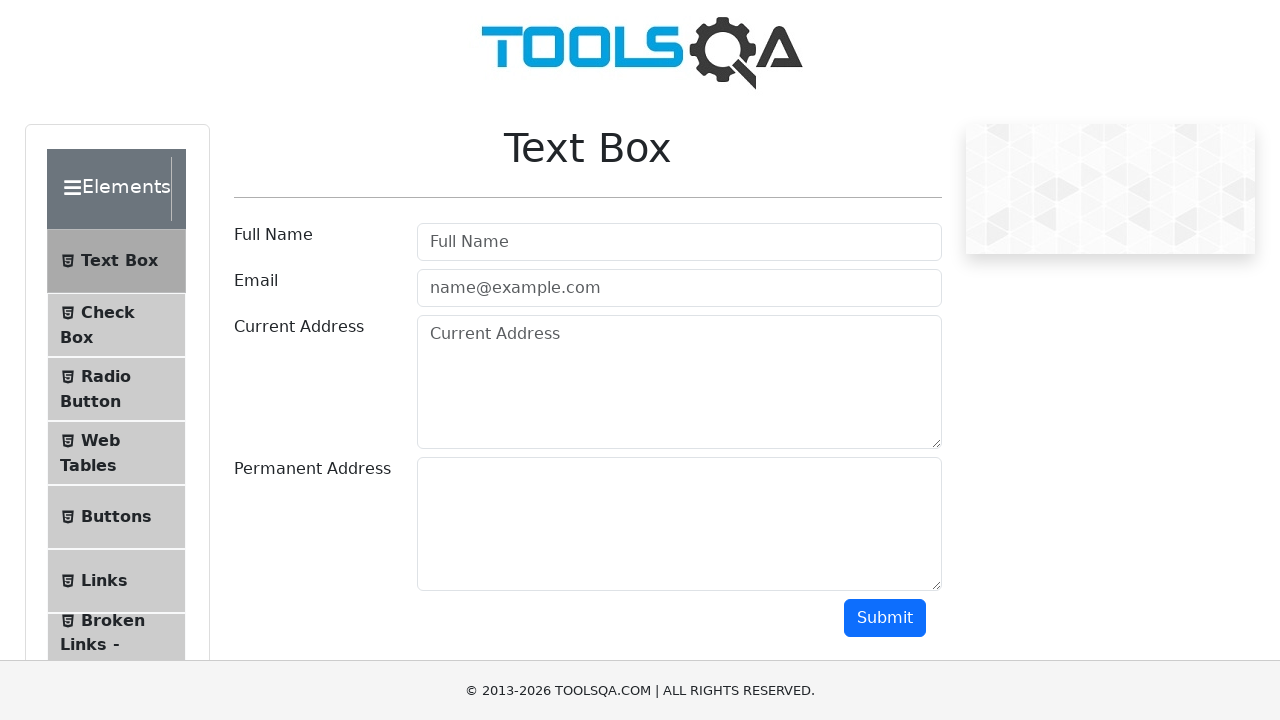

Filled full name field with 'Divyaraj' on #userName
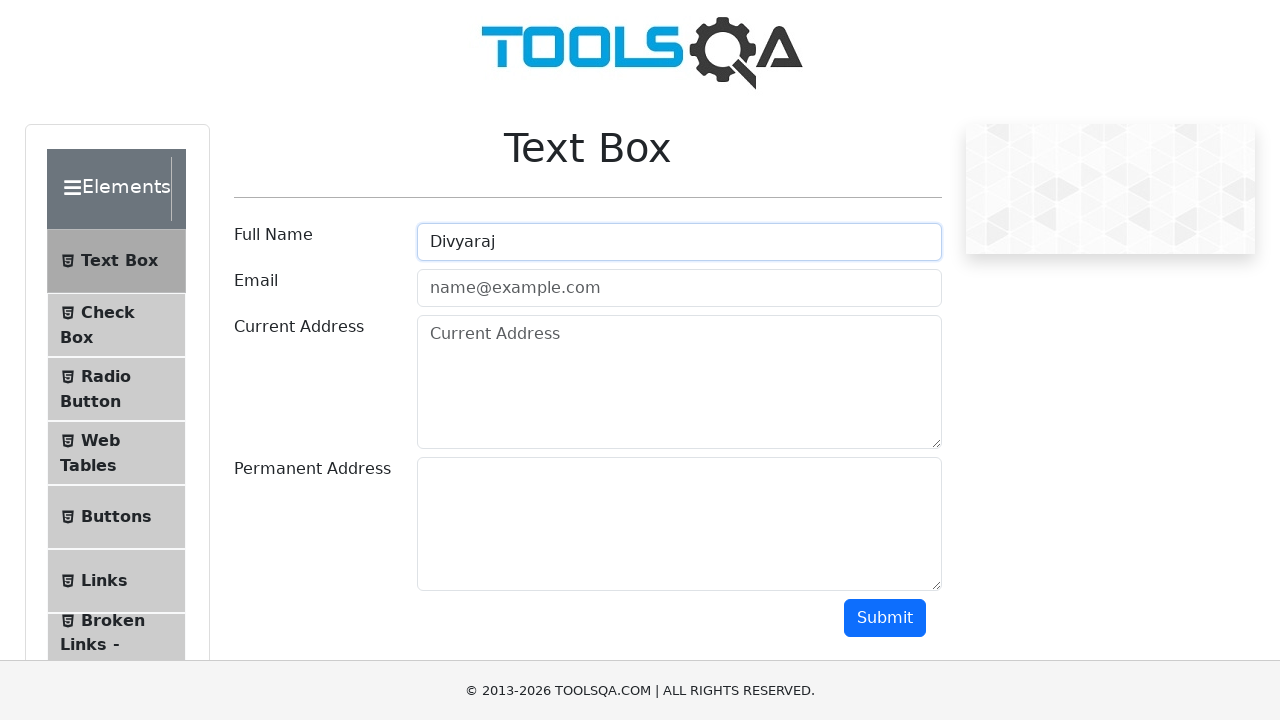

Filled email field with 'abc@gmail.com' on #userEmail
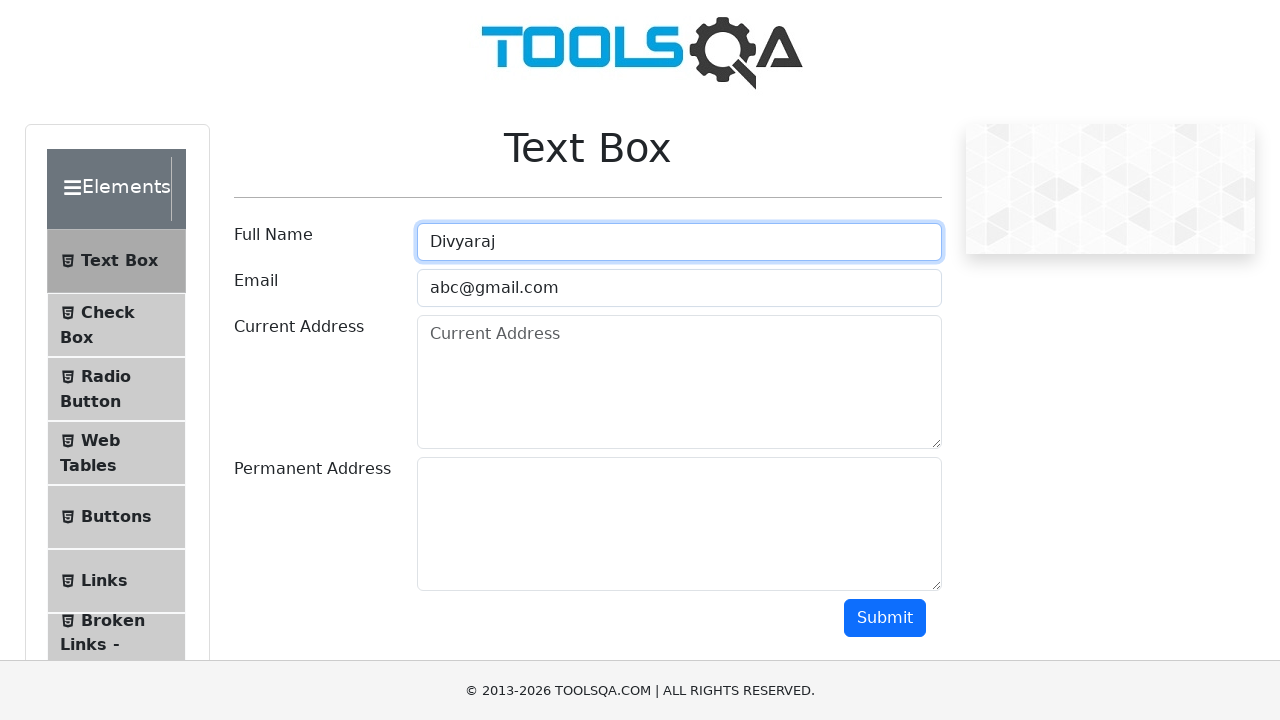

Filled current address field with 'Gandhinagar,Gujarat' on #currentAddress
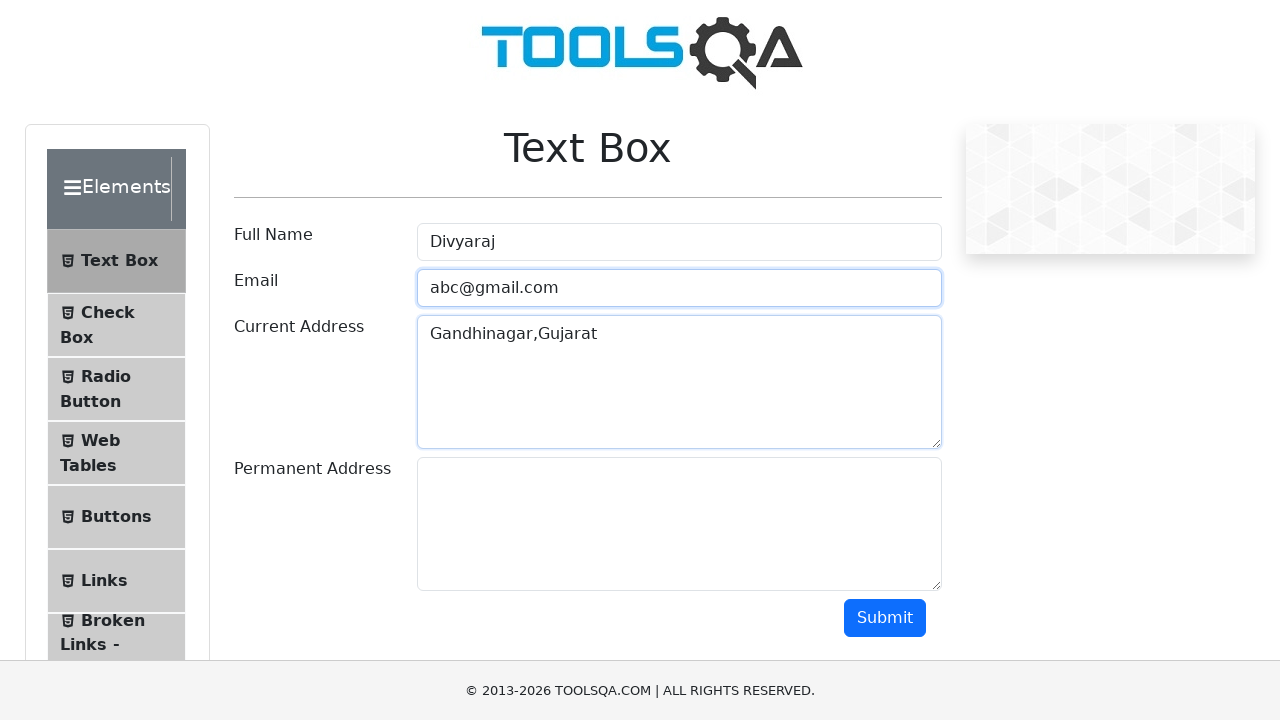

Clicked on current address field to focus at (679, 382) on #currentAddress
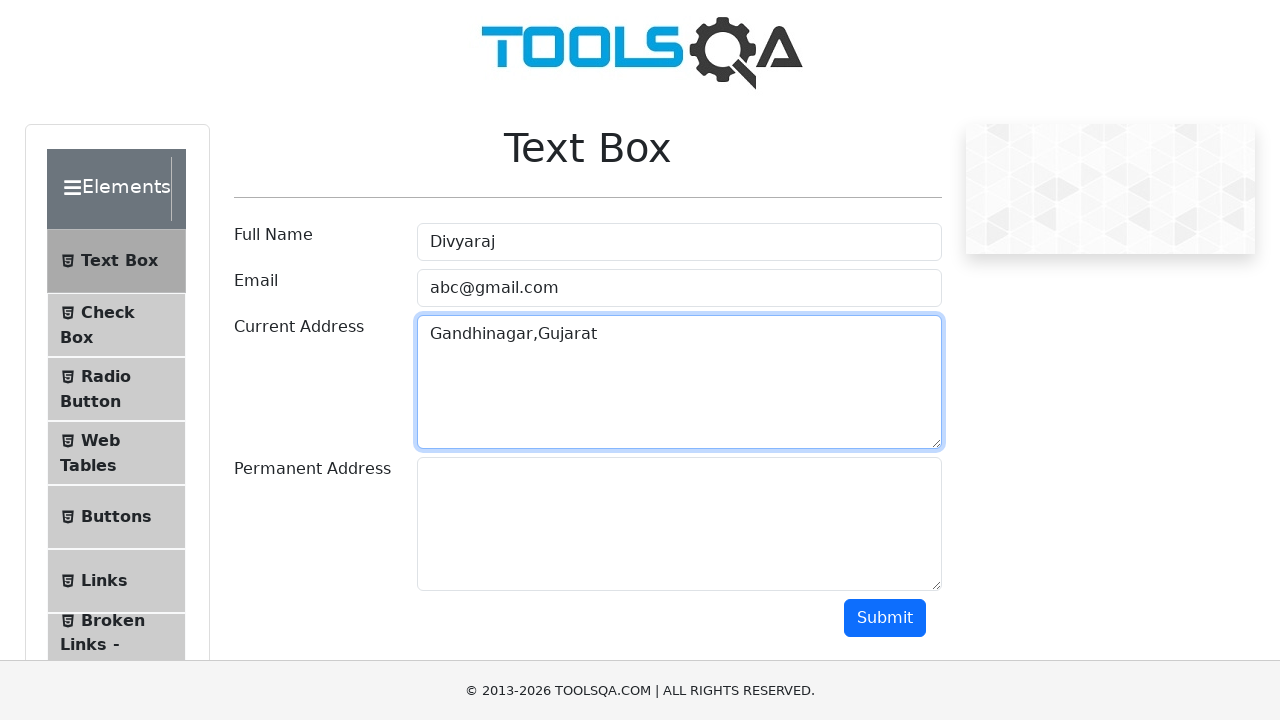

Pressed Ctrl+A to select all text in current address field
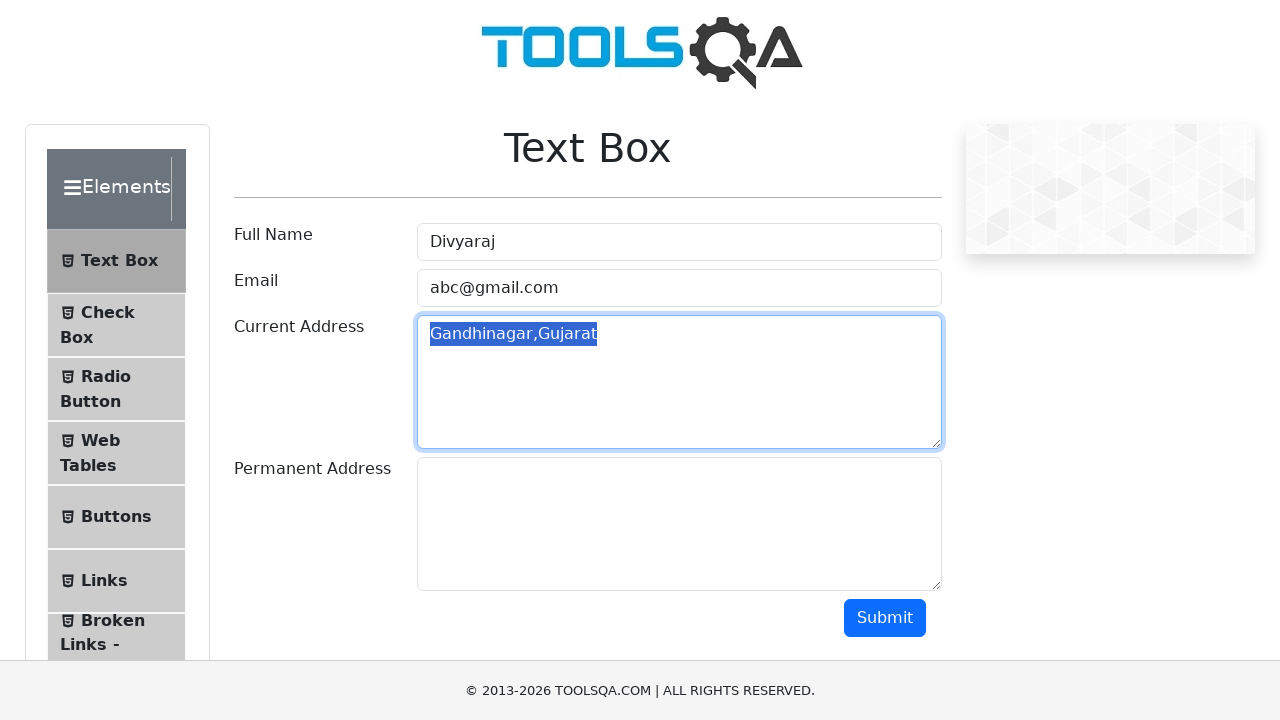

Pressed Ctrl+C to copy selected address text
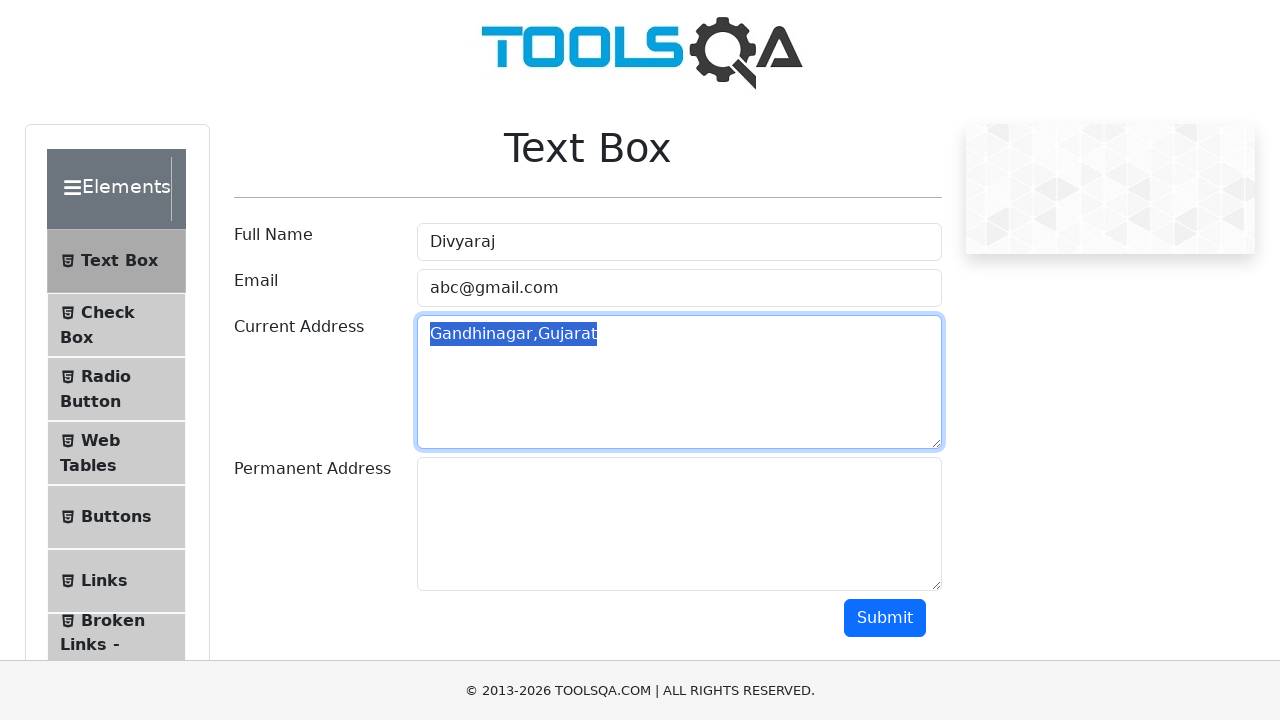

Pressed Tab to move to permanent address field
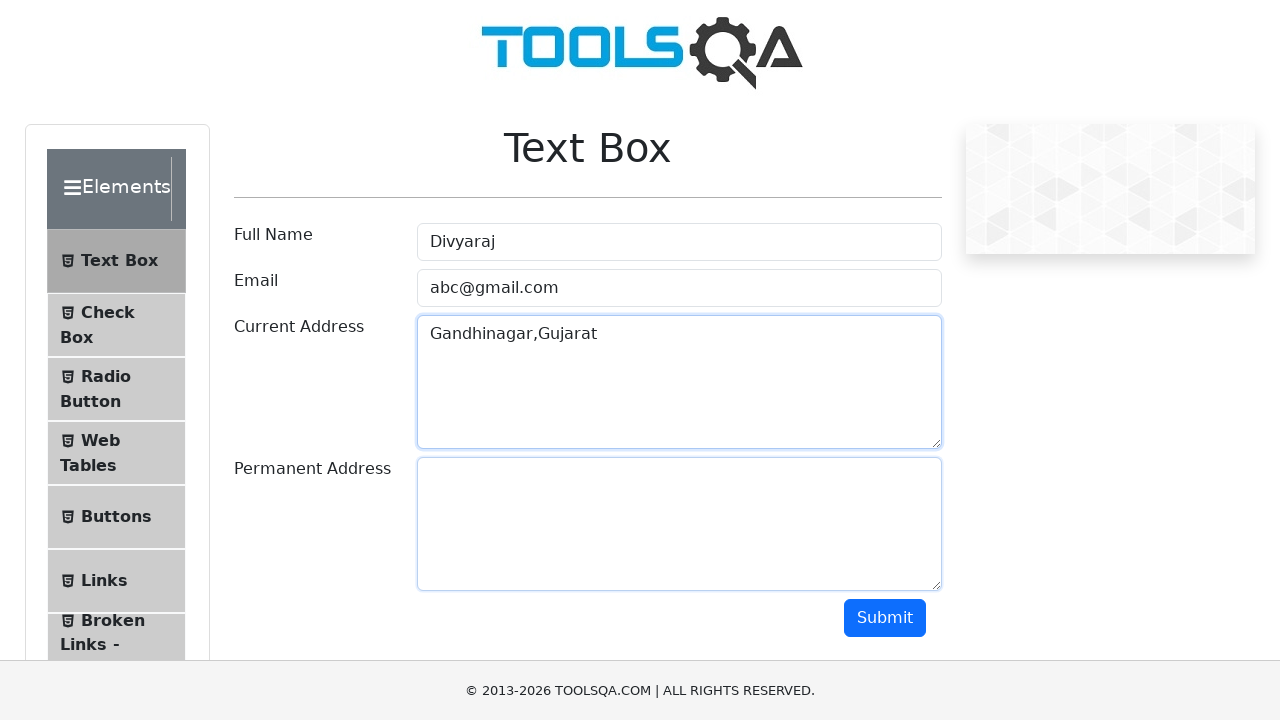

Pressed Ctrl+V to paste address text into permanent address field
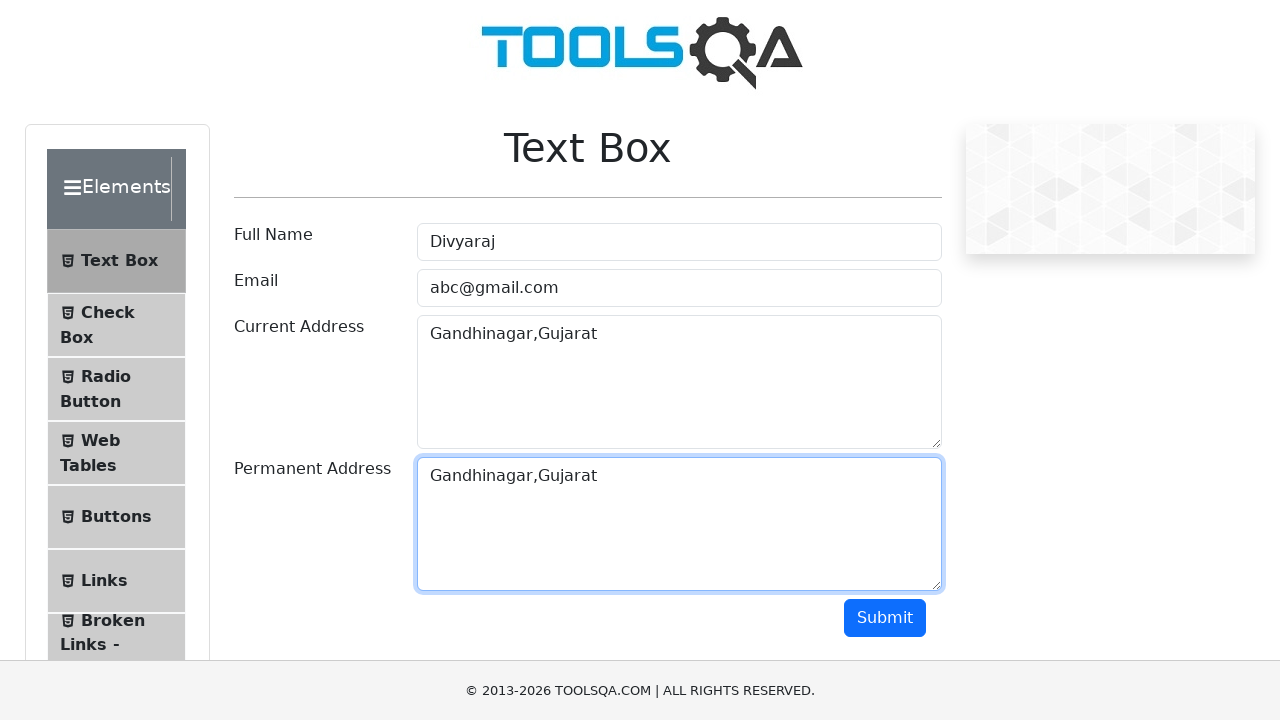

Pressed Tab to navigate to submit button
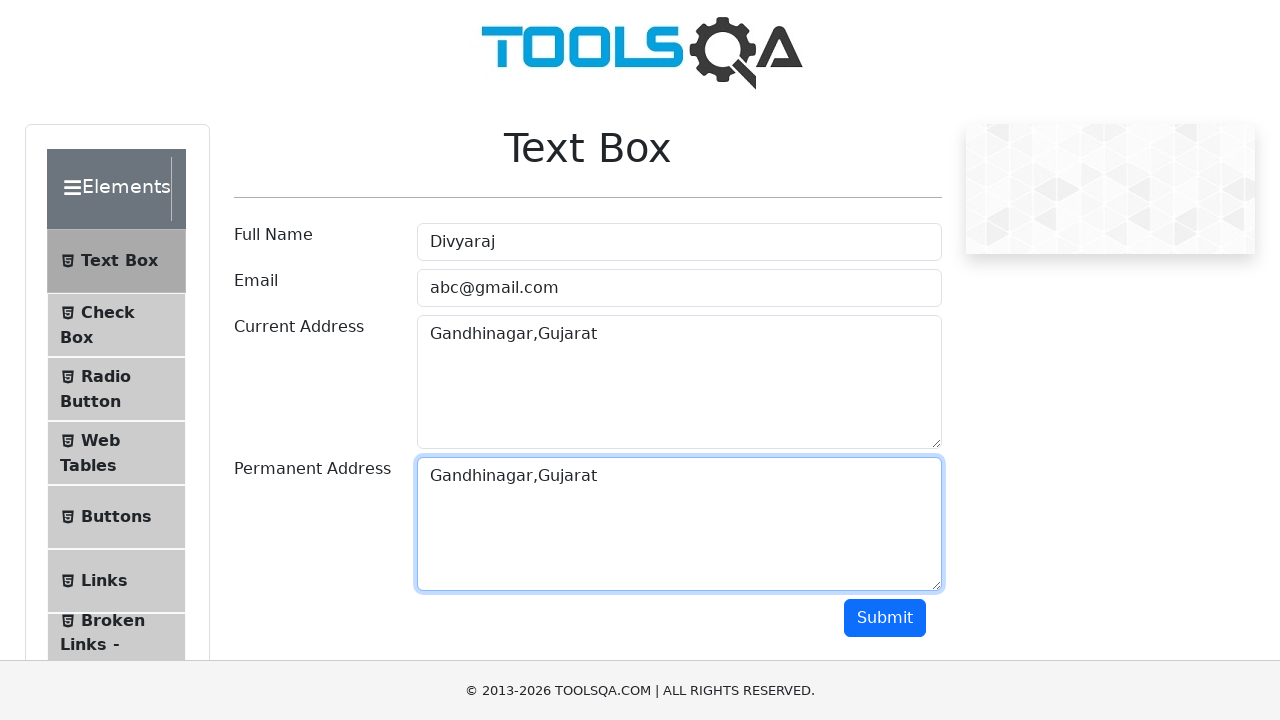

Pressed Enter to submit the form
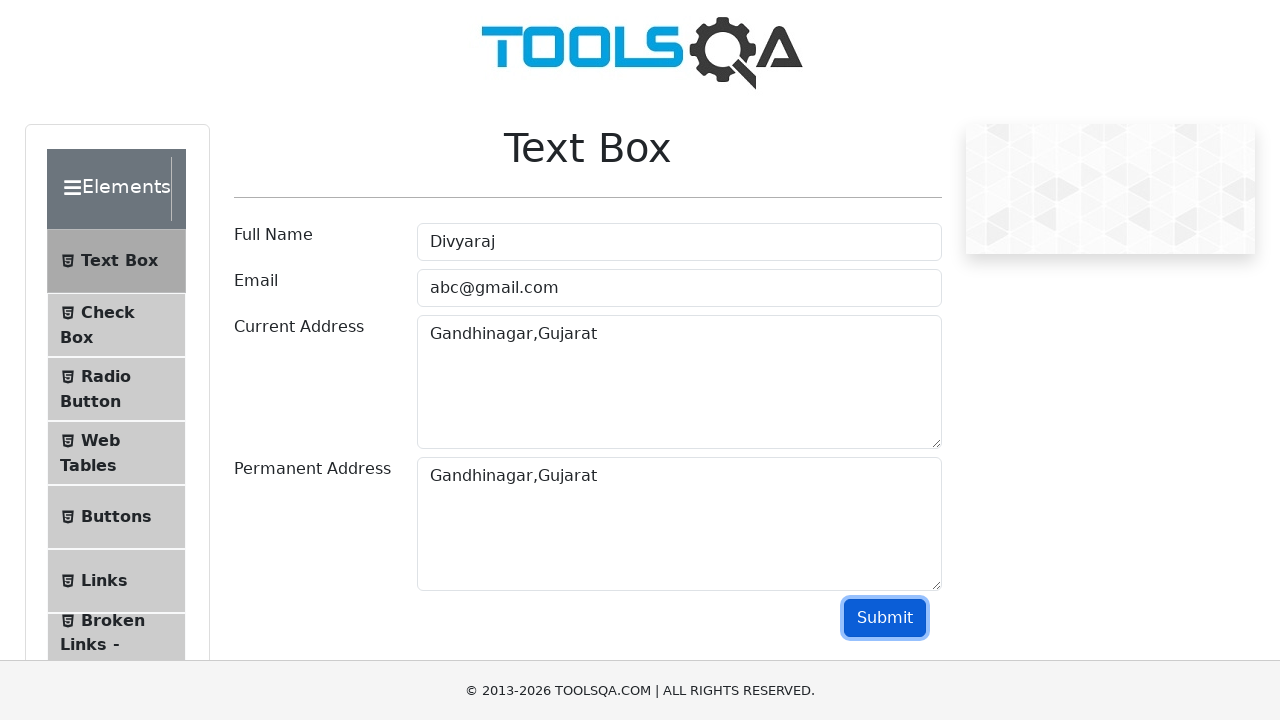

Waited 2000ms for form submission to complete
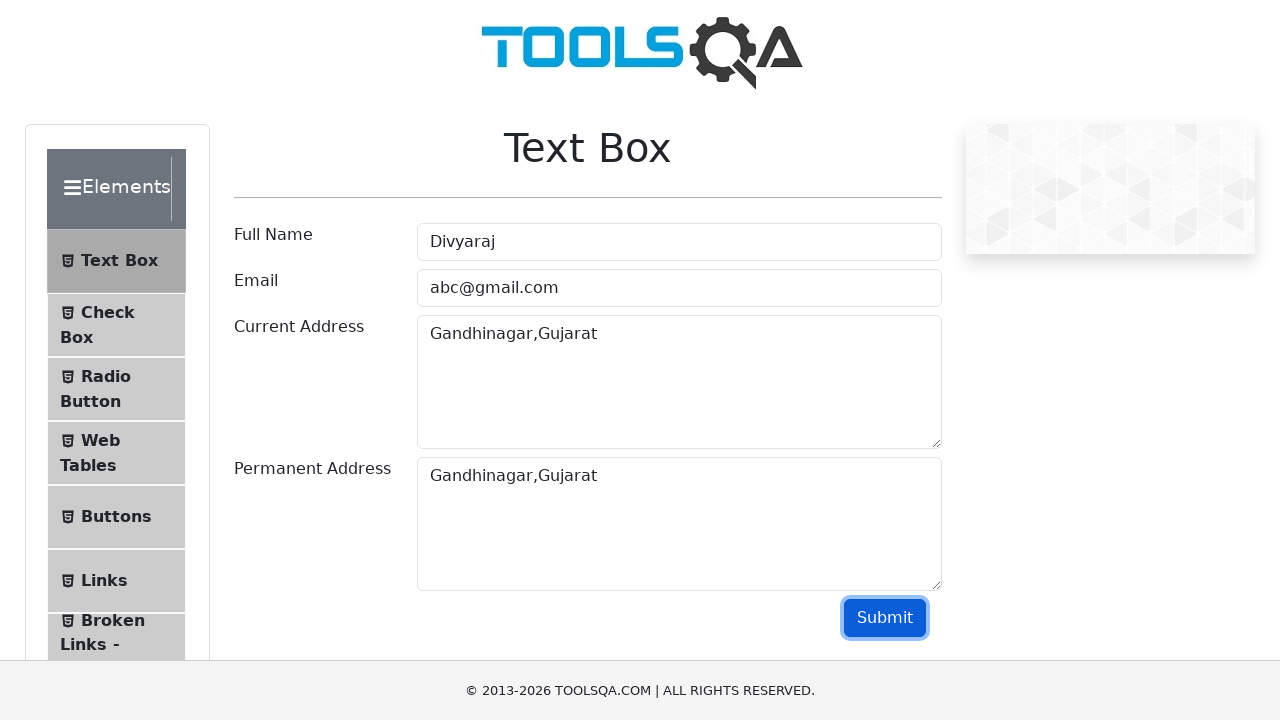

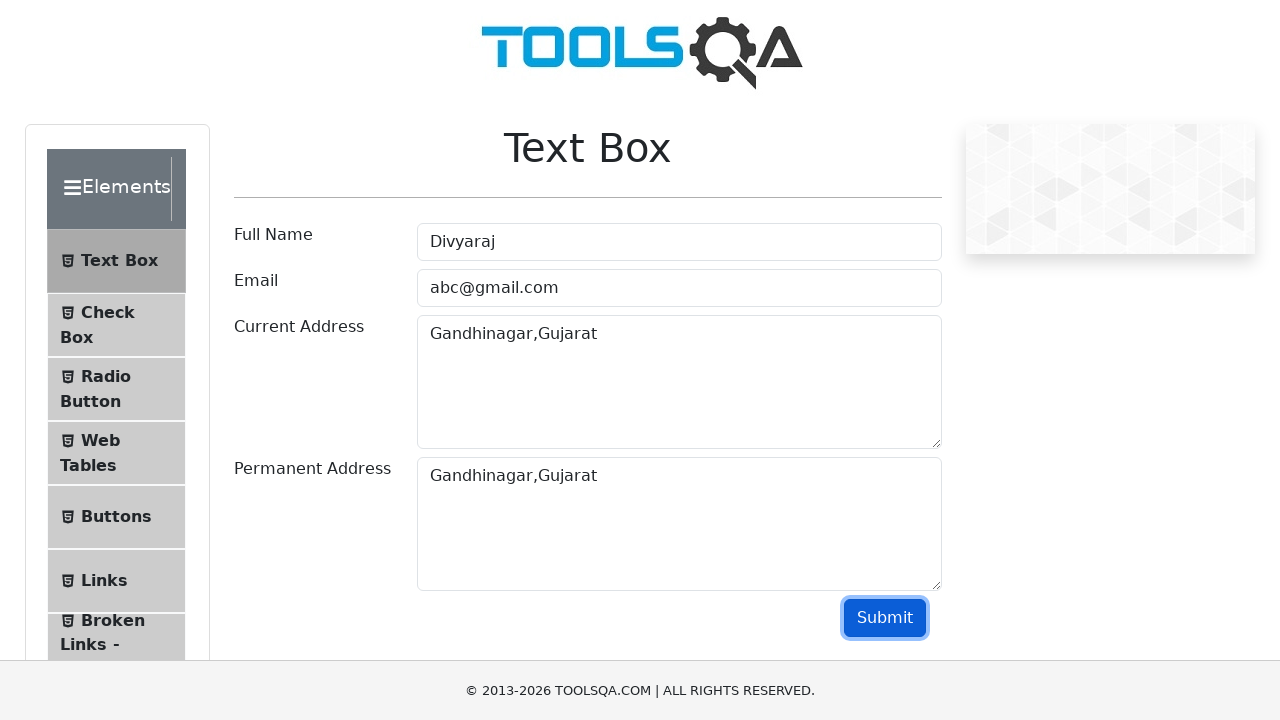